Tests a slow calculator web application by setting a delay value, performing a simple addition (7+8), and verifying the result equals 15

Starting URL: https://bonigarcia.dev/selenium-webdriver-java/slow-calculator.html

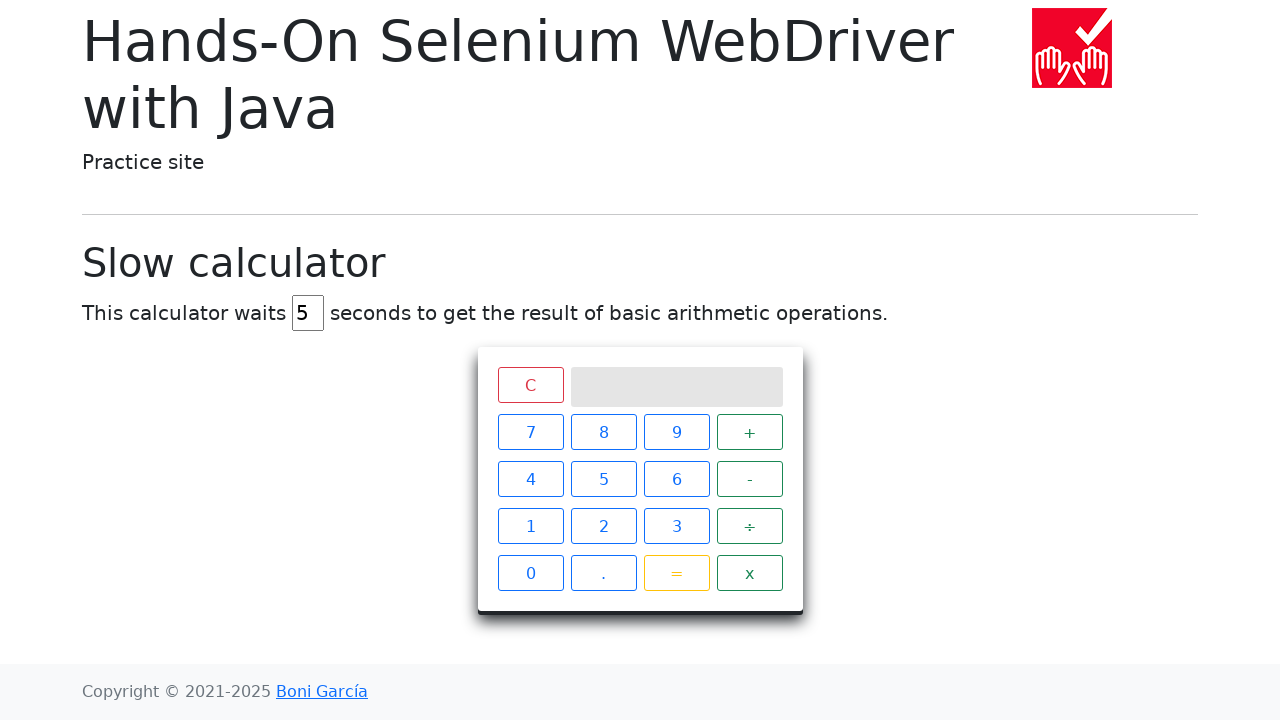

Navigated to slow calculator application
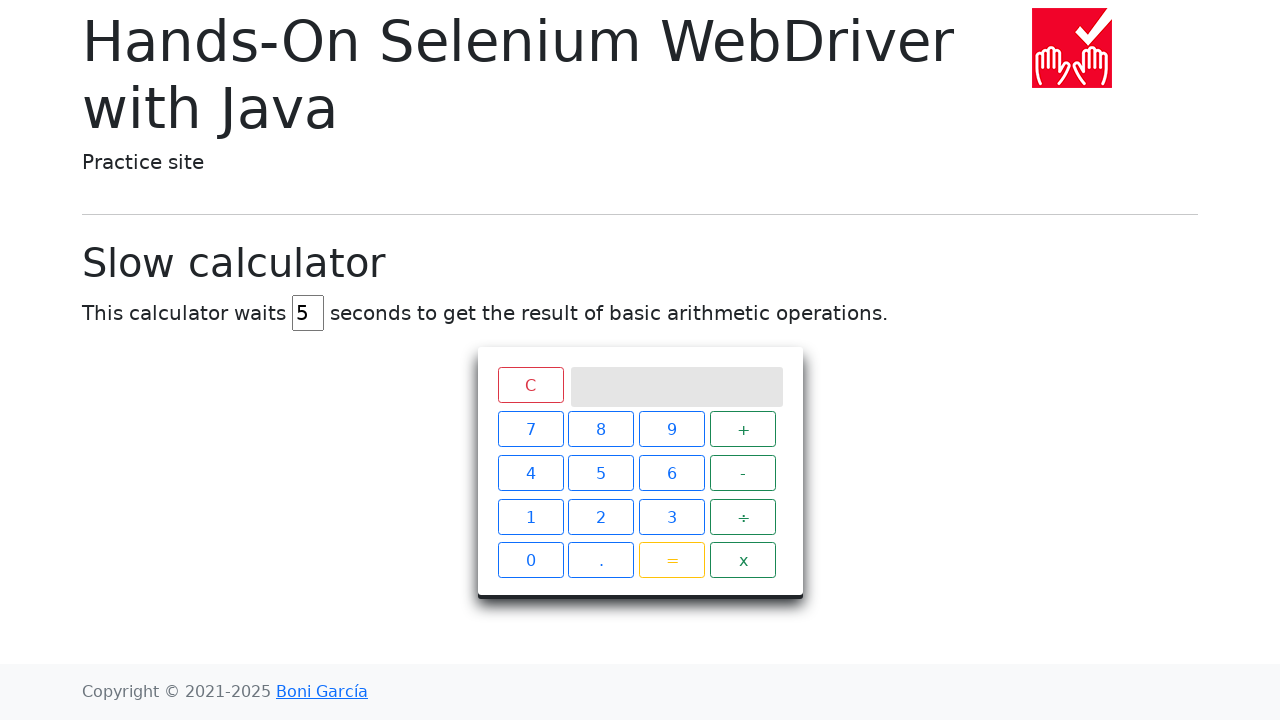

Located delay input field
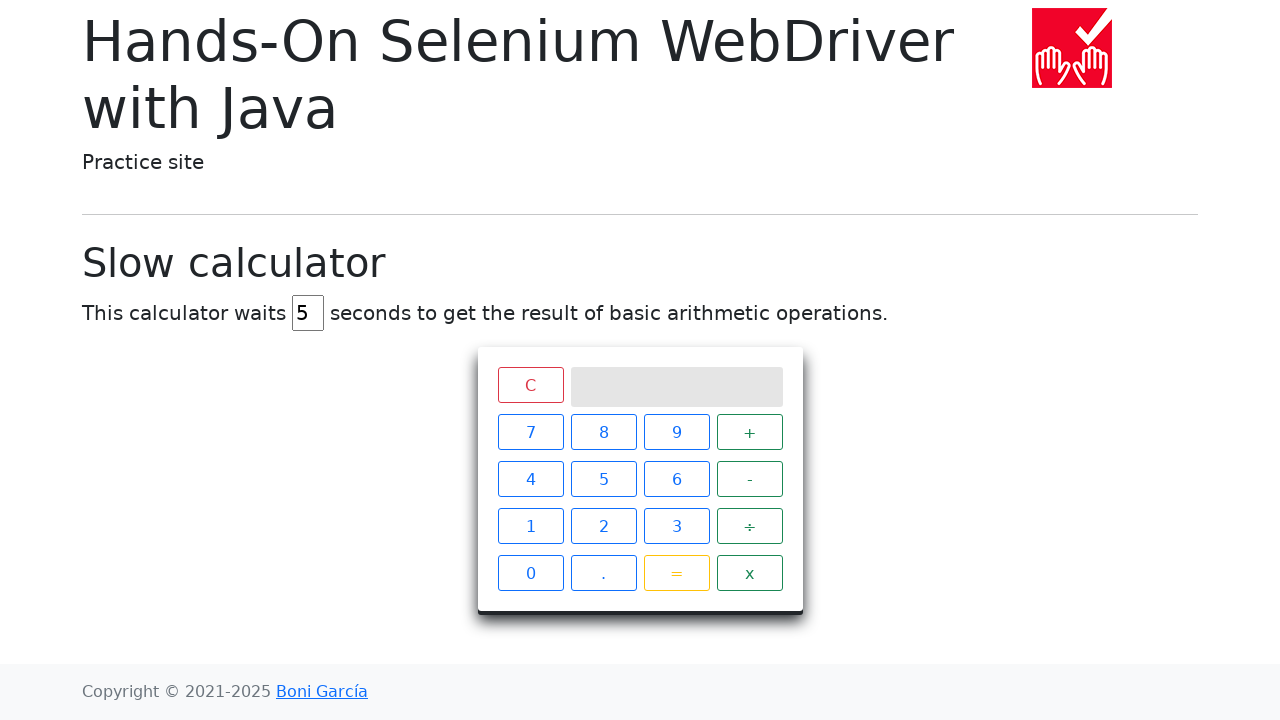

Cleared delay input field on #delay
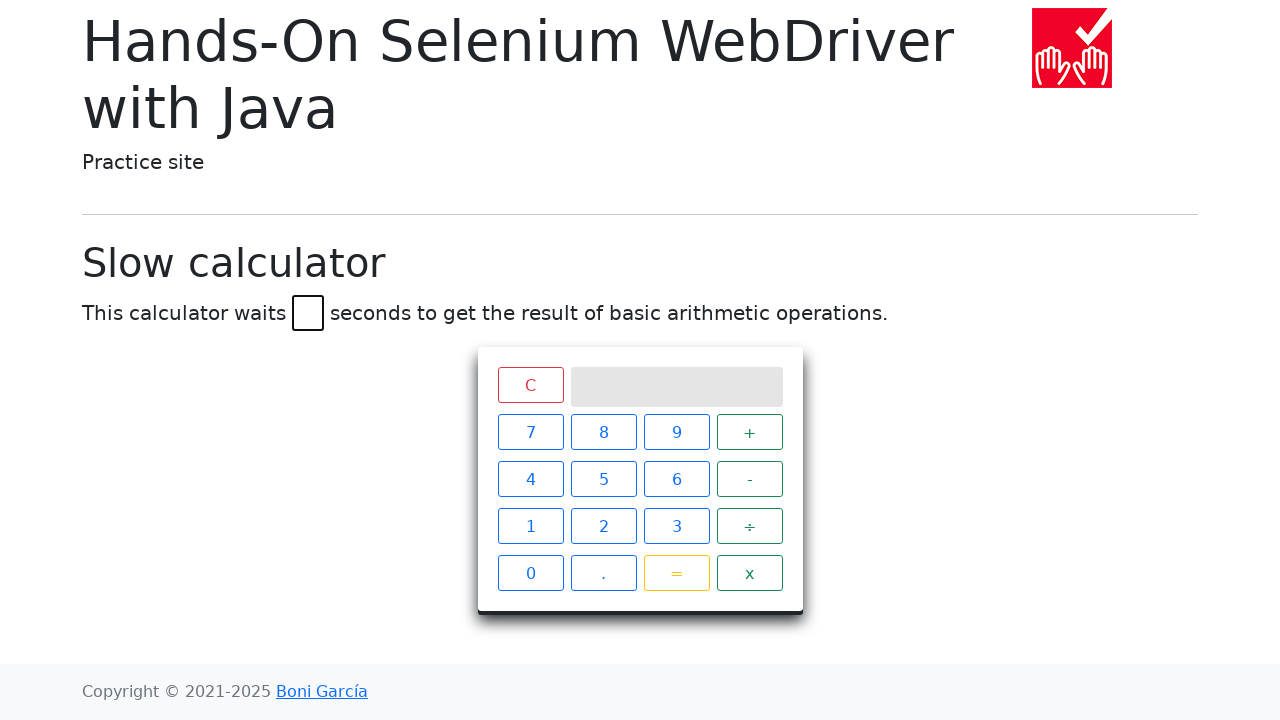

Set delay value to 45 seconds on #delay
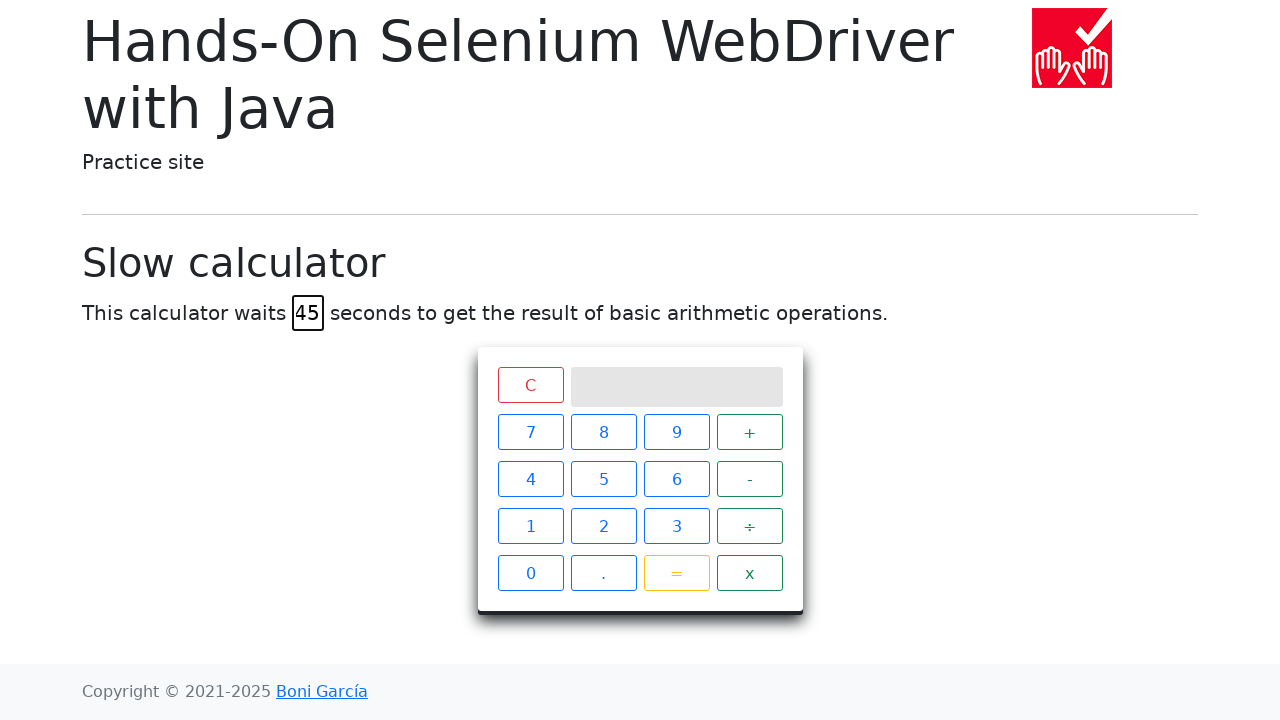

Clicked number 7 at (530, 432) on xpath=//span[contains(text(),'7')]
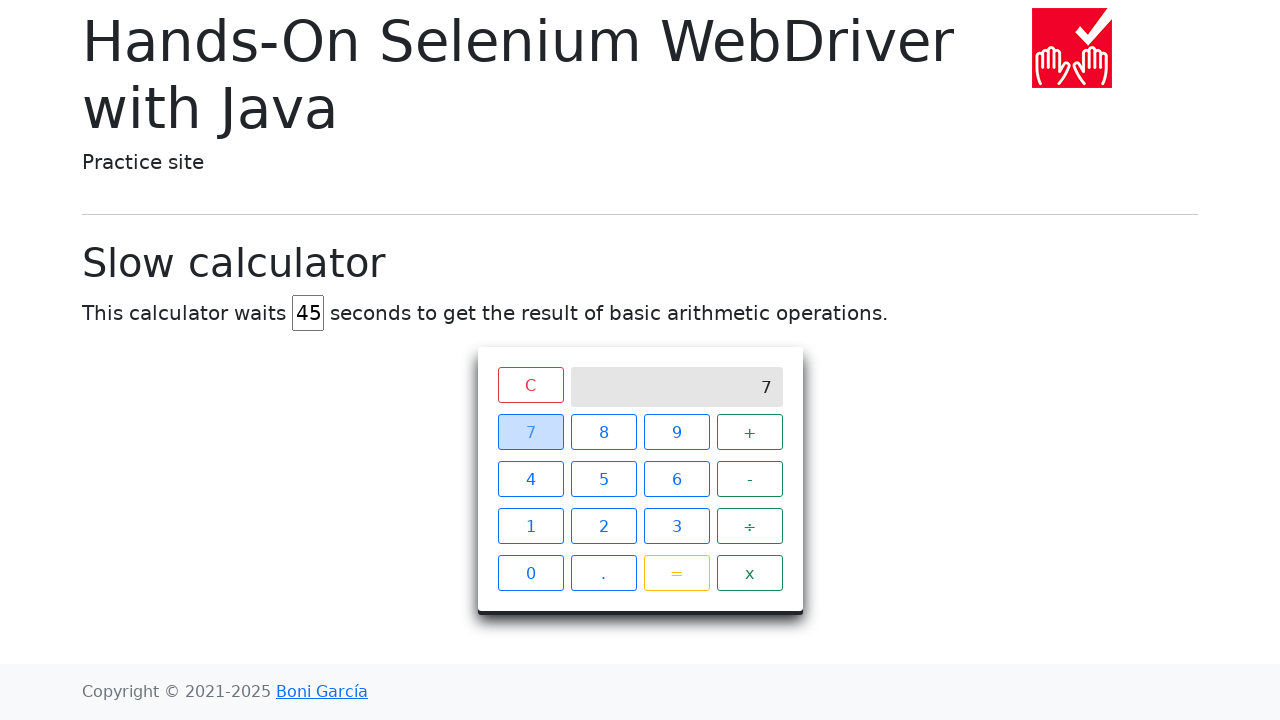

Clicked plus operator at (750, 432) on xpath=//span[contains(text(),'+')]
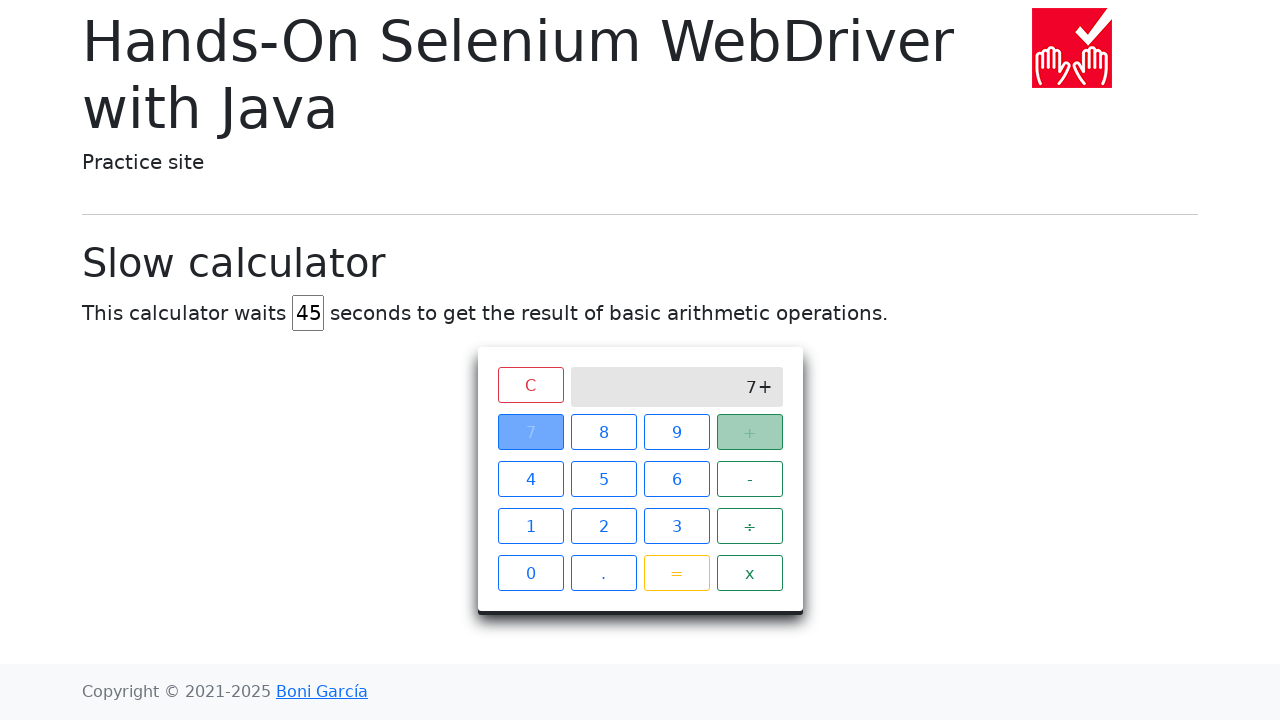

Clicked number 8 at (604, 432) on xpath=//span[contains(text(),'8')]
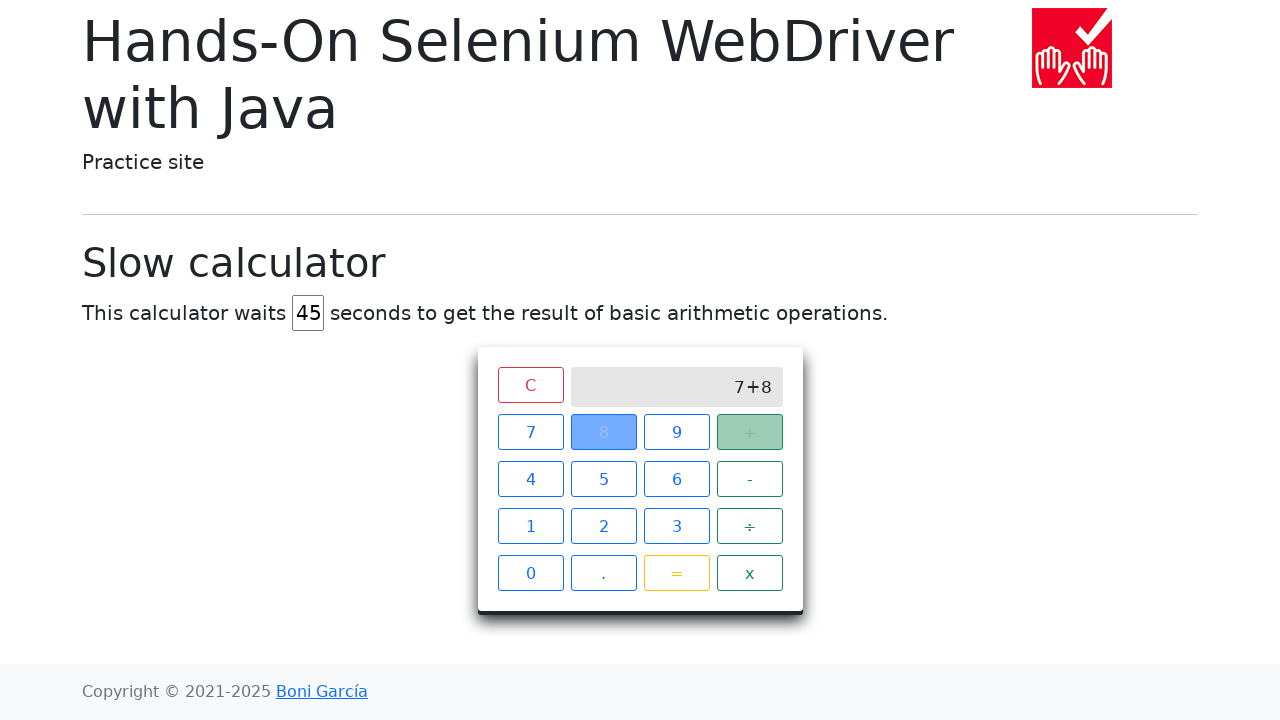

Clicked equals button to perform calculation at (676, 573) on xpath=//span[contains(text(),'=')]
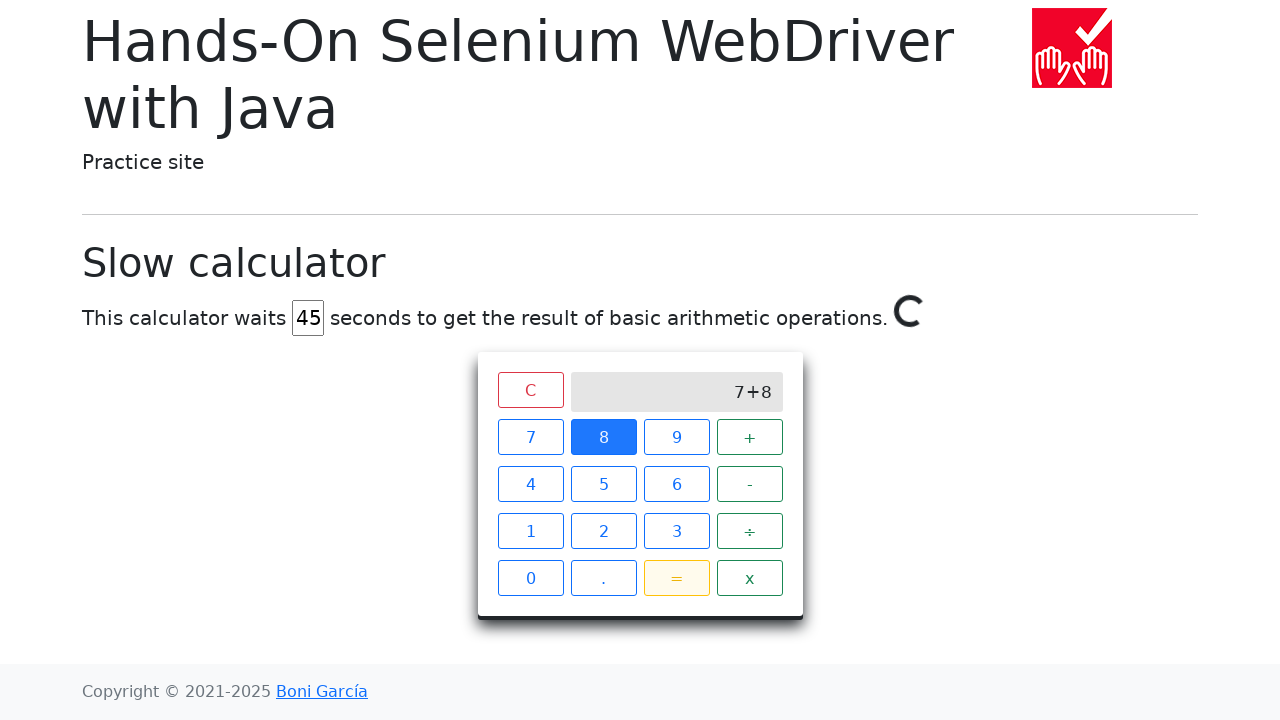

Waited for calculation result to equal 15 (timeout: 50 seconds)
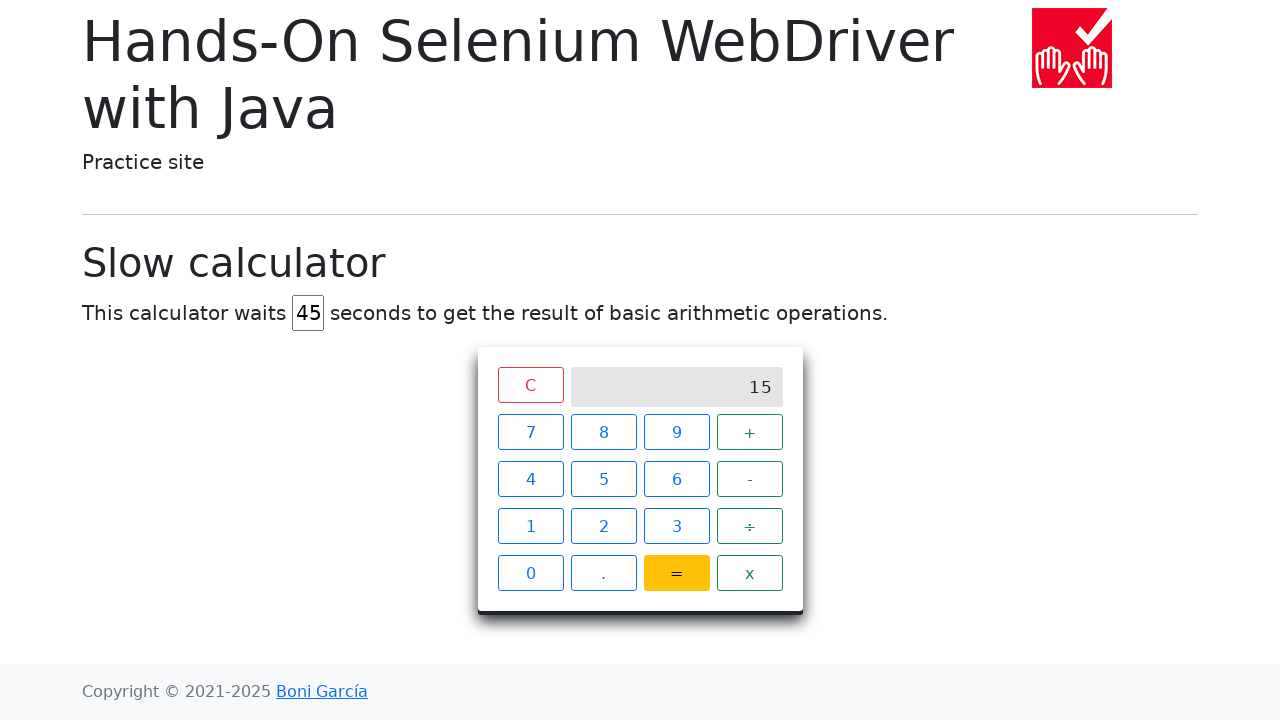

Verified that the result is 15 (7 + 8 = 15)
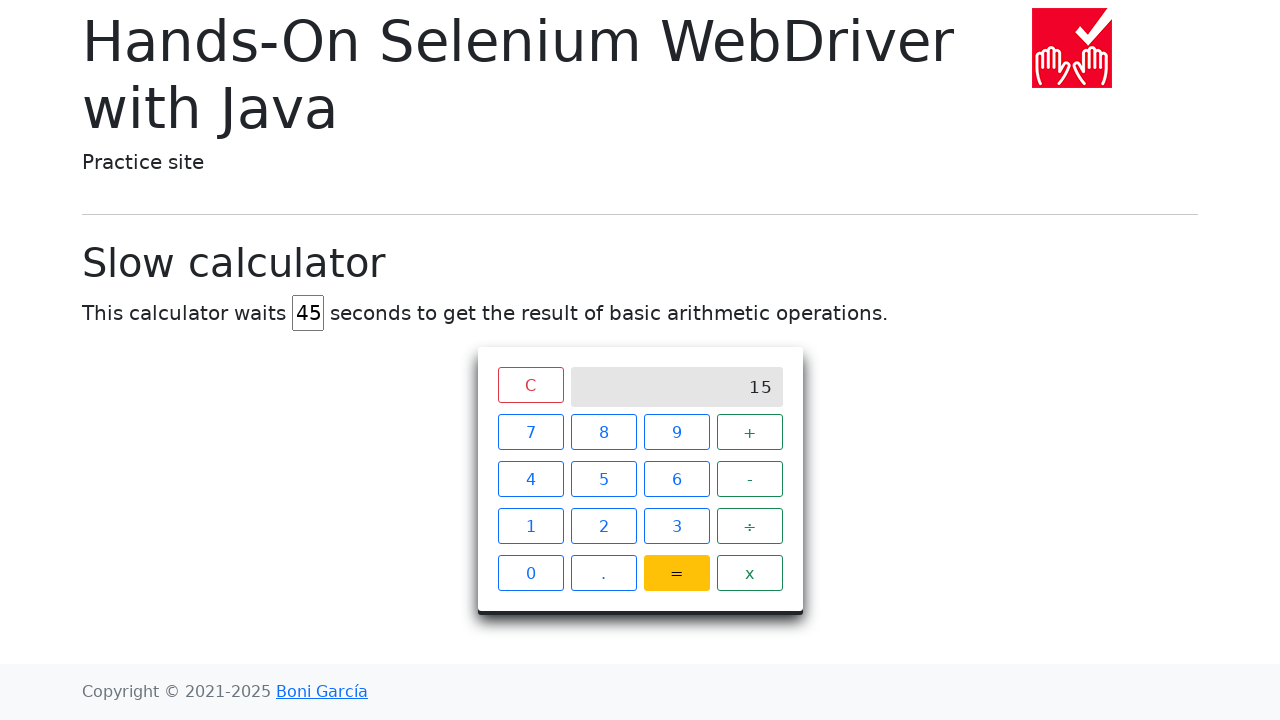

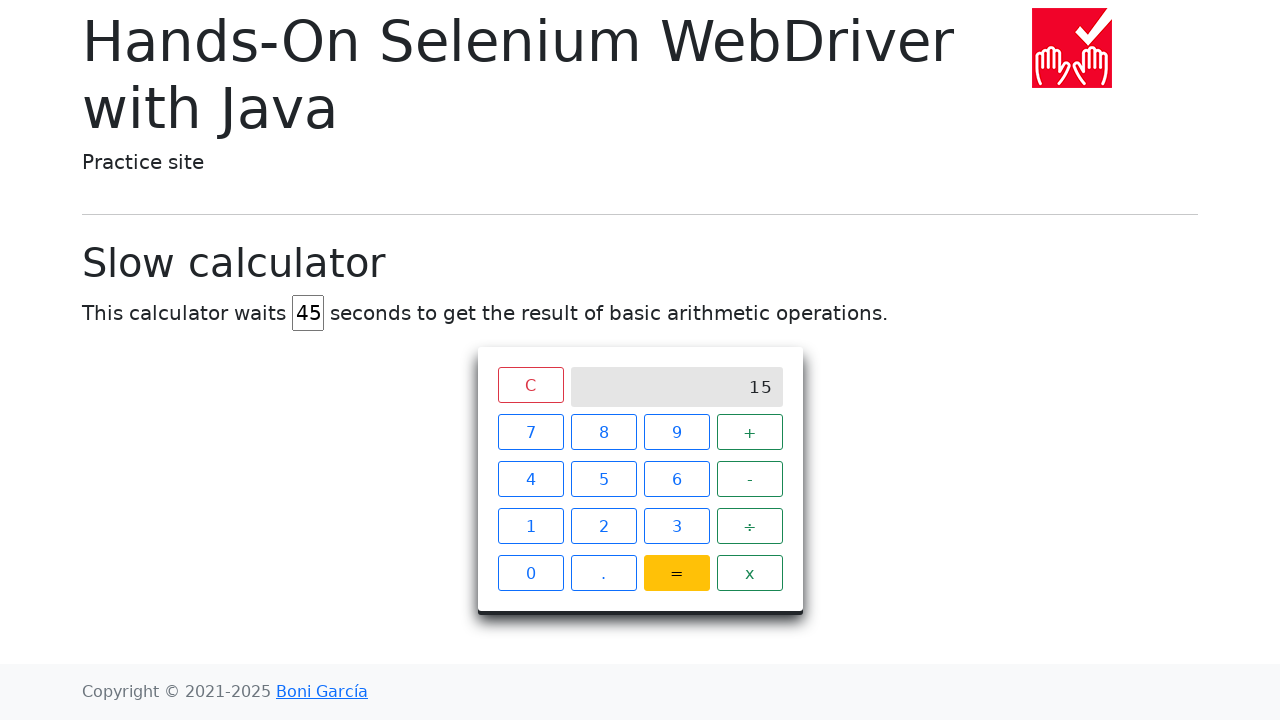